Tests the Inputs page by navigating to it and entering a numeric value into the number input field

Starting URL: https://the-internet.herokuapp.com/

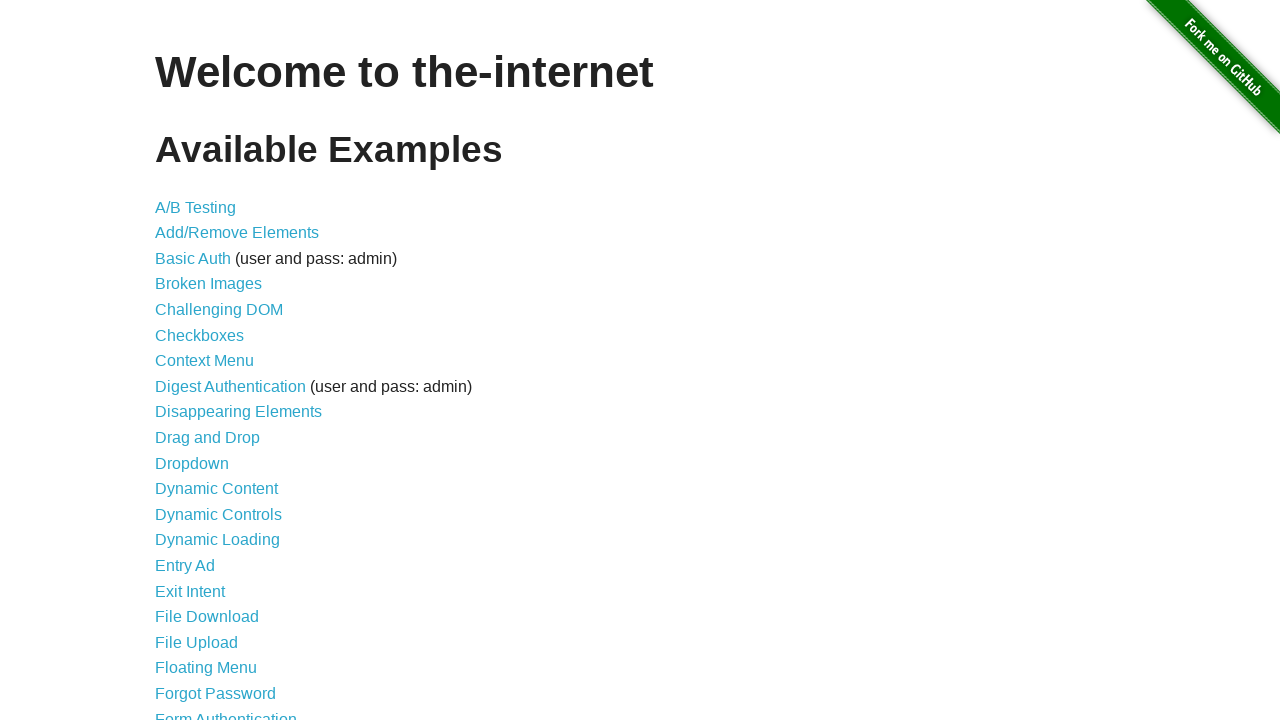

Clicked on the Inputs link at (176, 361) on xpath=//a[normalize-space()='Inputs']
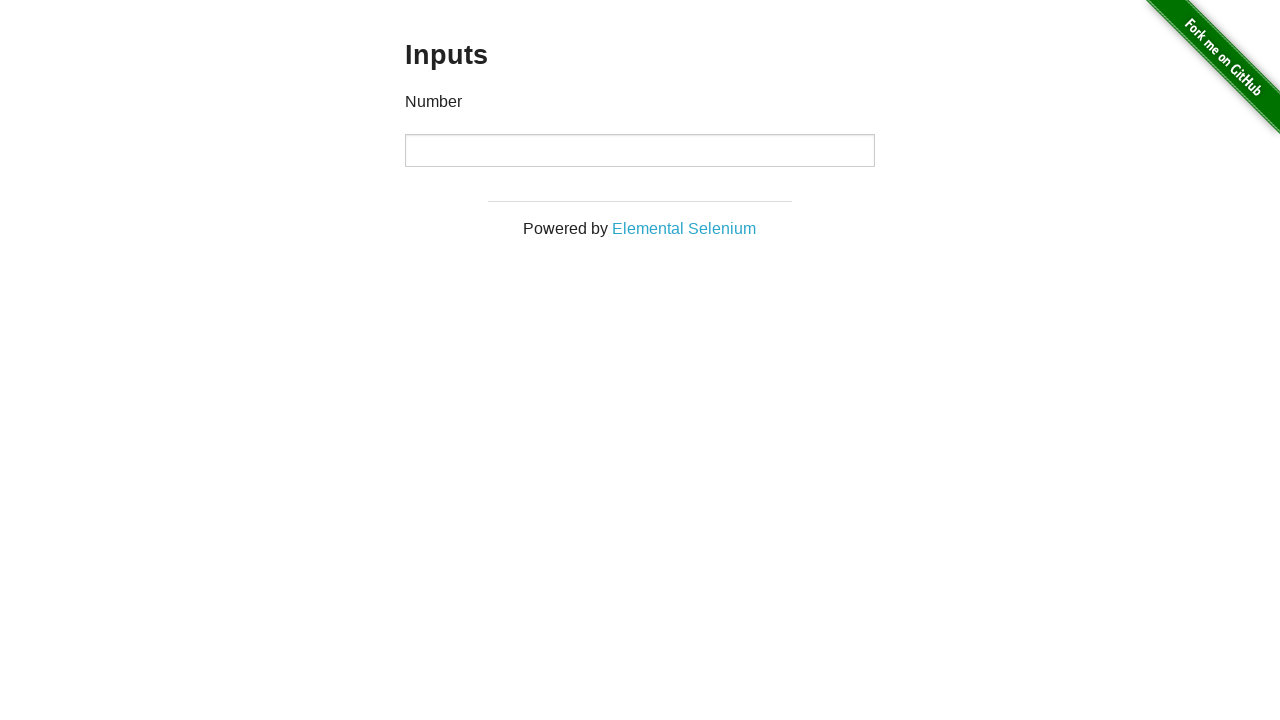

Filled the number input field with value '123456789' on input[type='number']
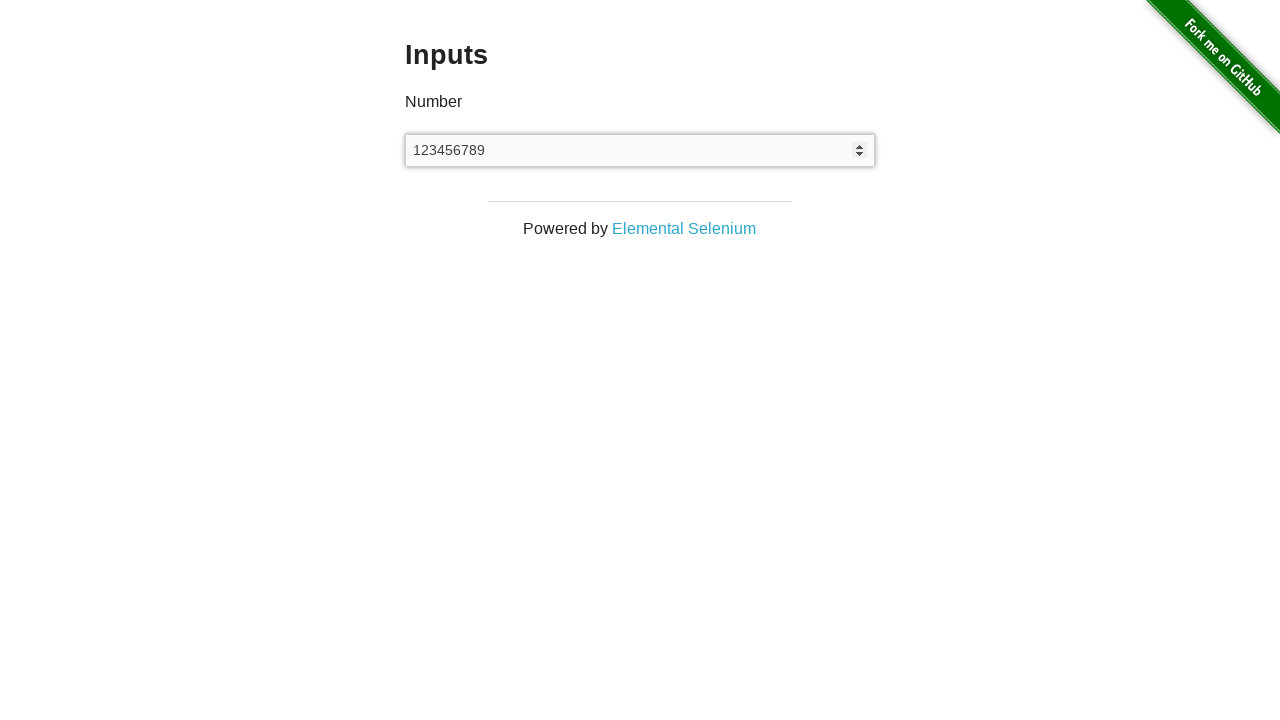

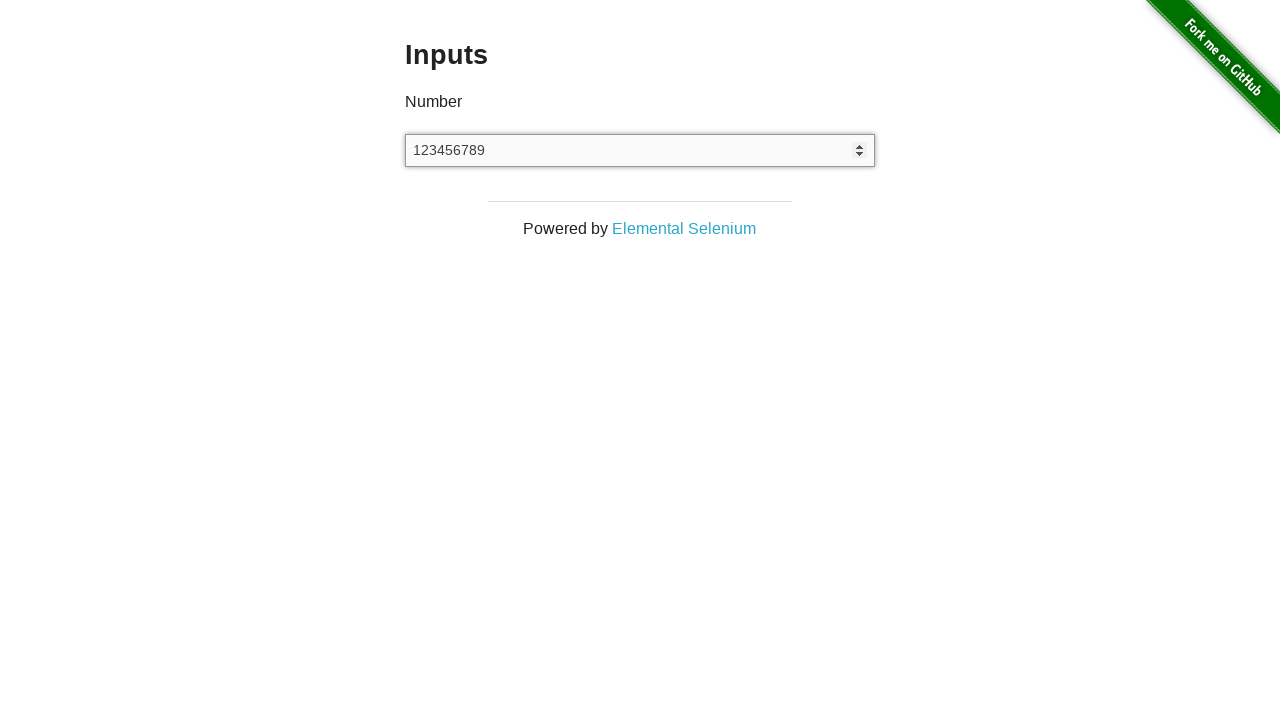